Tests browser alert dialog handling by clicking a button that triggers an alert and verifying its content before accepting

Starting URL: https://testautomationpractice.blogspot.com/

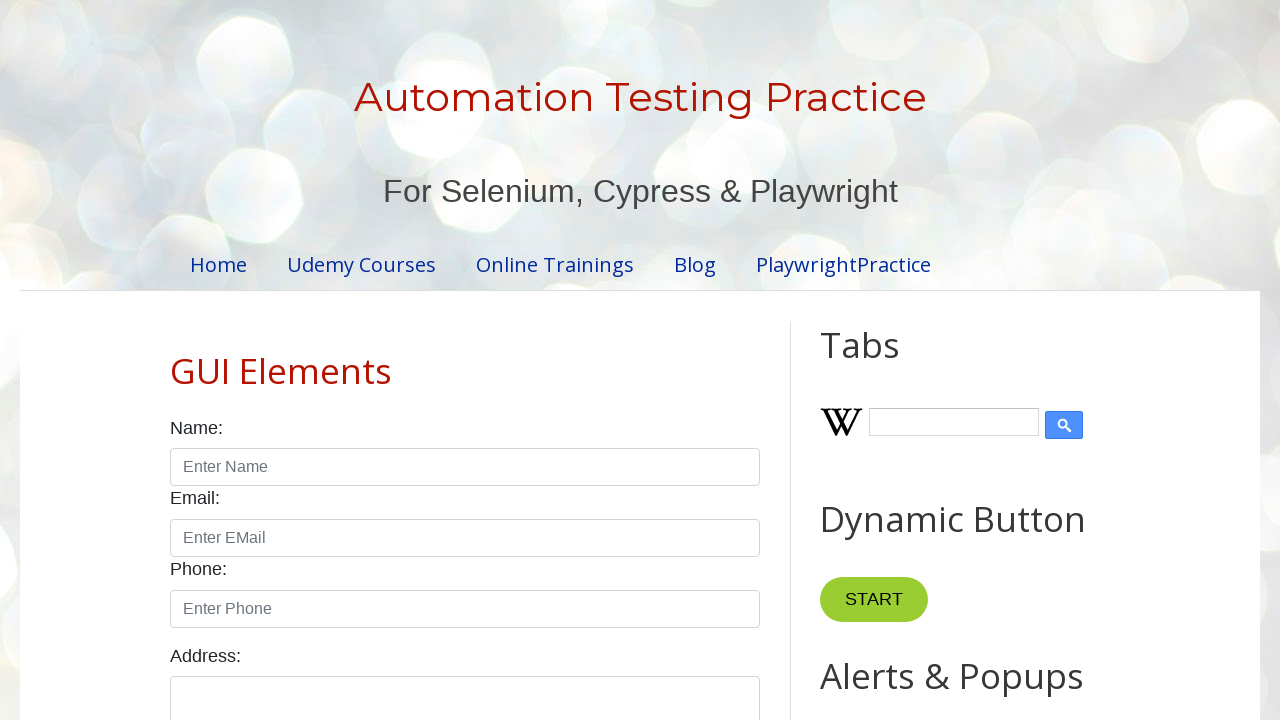

Set up dialog event handler to accept alerts
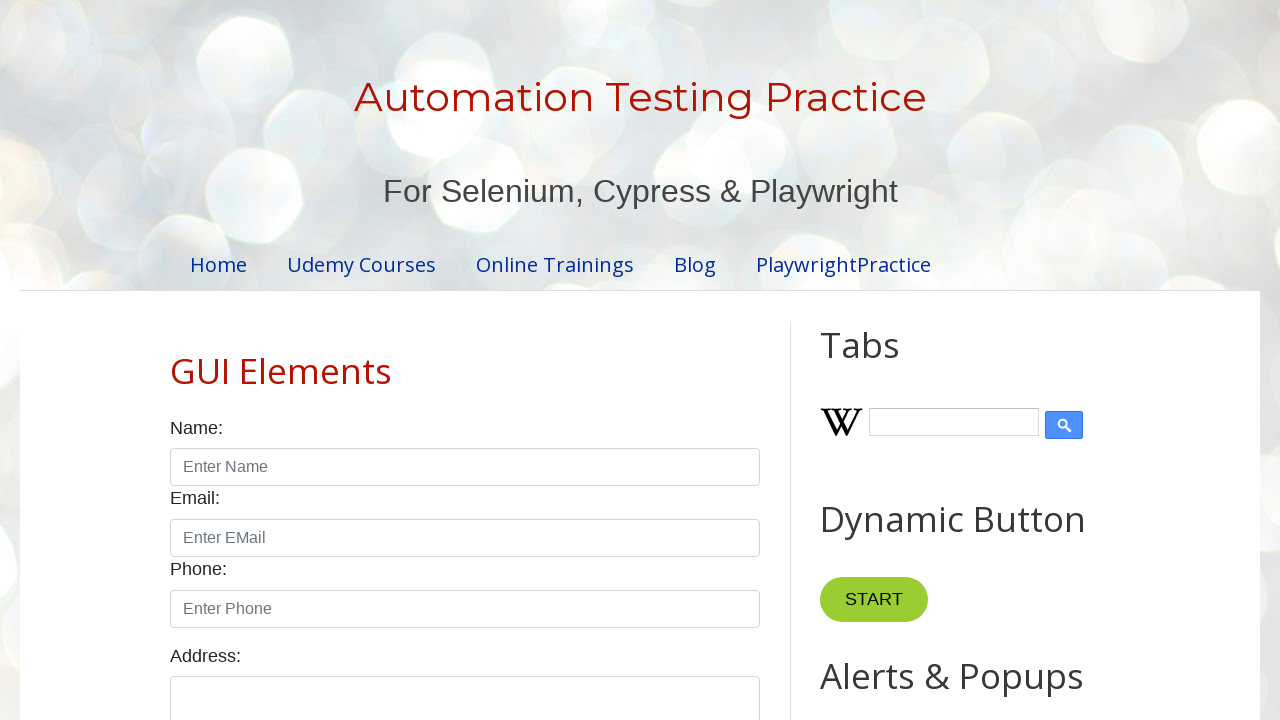

Clicked button with id 'alertBtn' to trigger alert at (888, 361) on xpath=//button[@id='alertBtn']
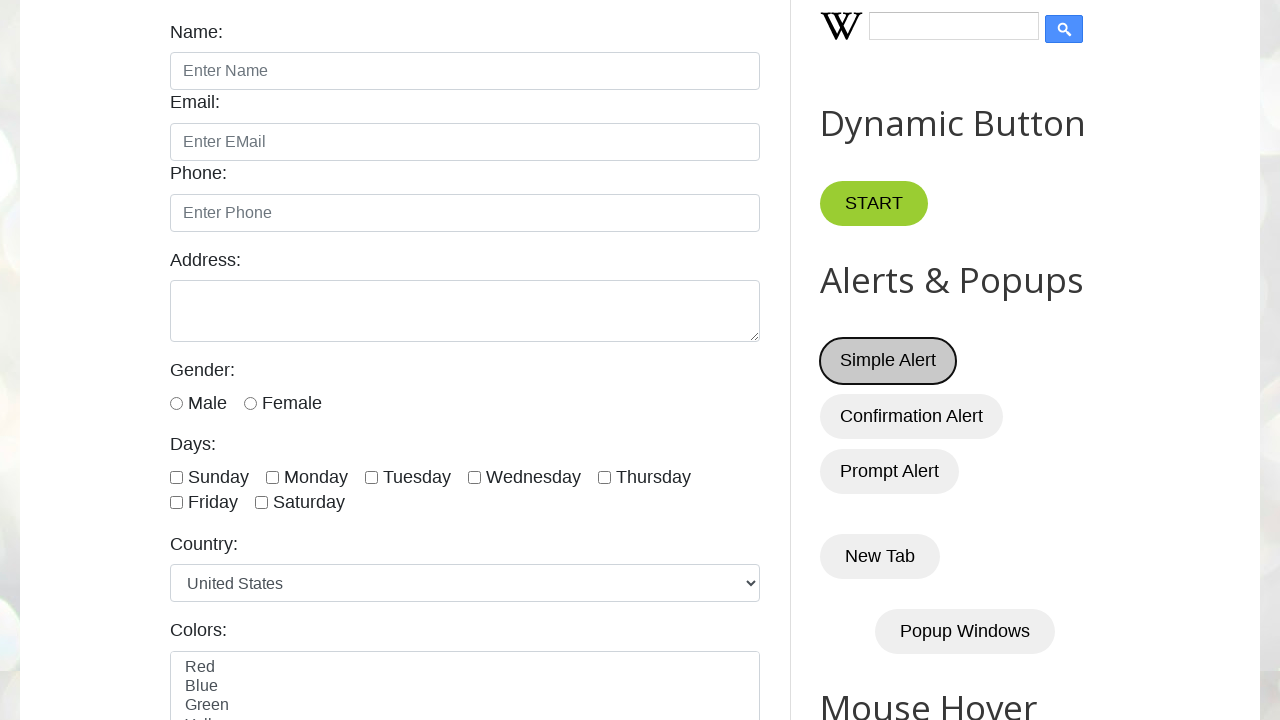

Waited 1000ms for dialog to be handled
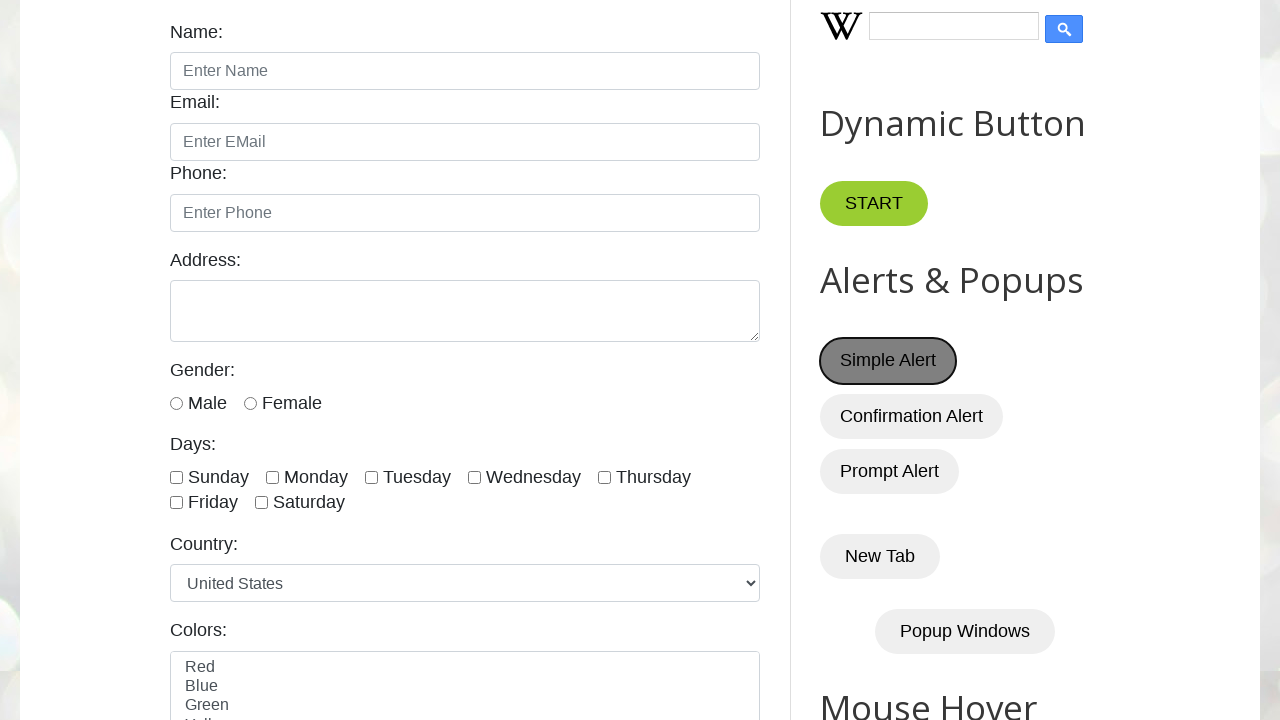

Accepted alert dialog
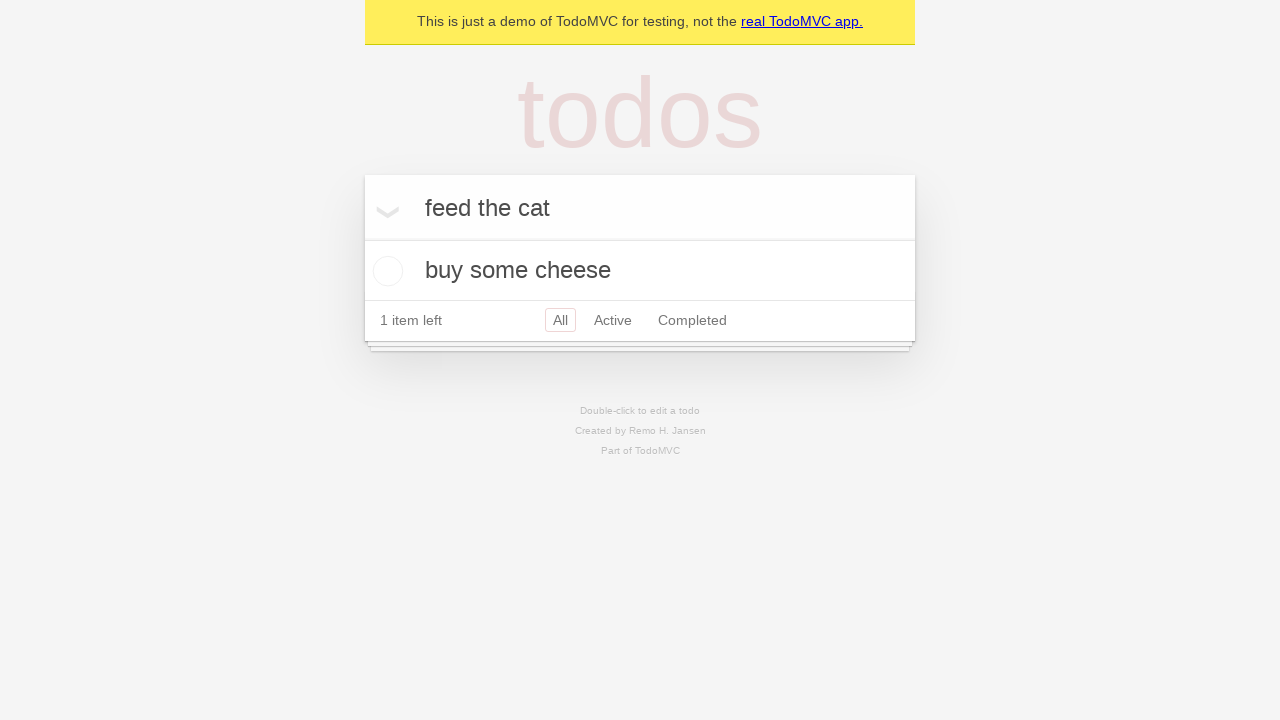

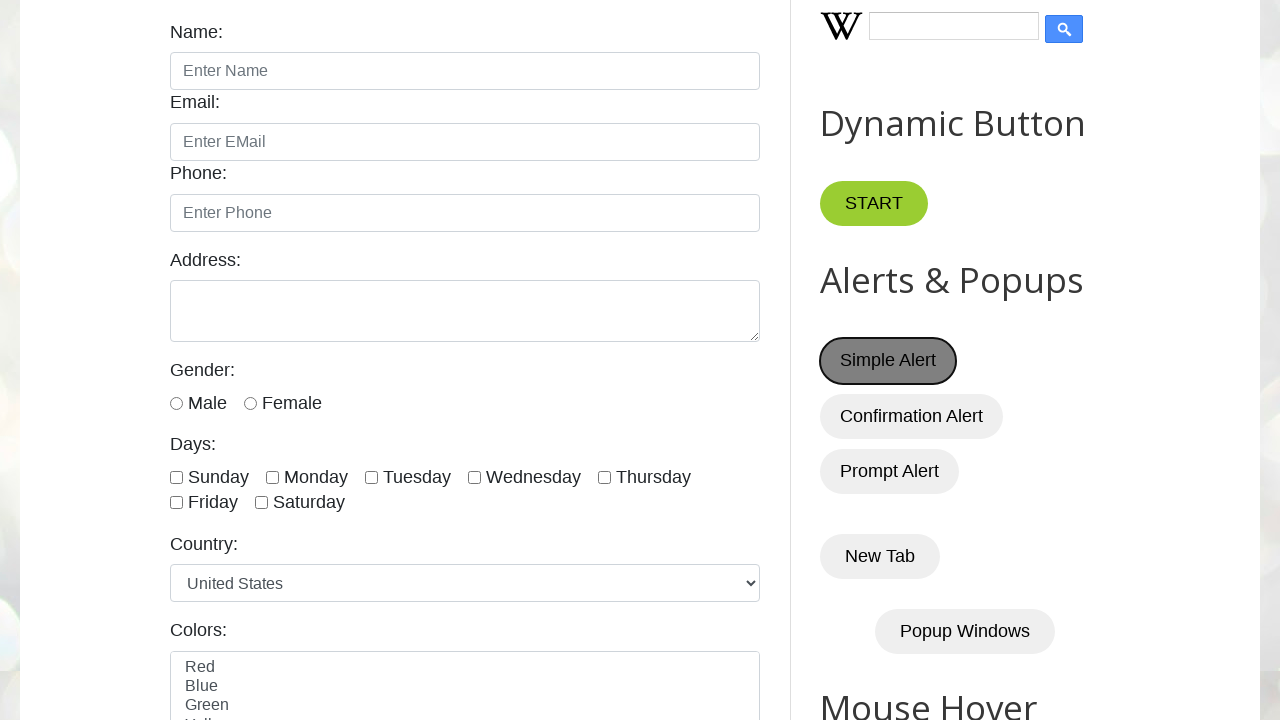